Navigates to Santander benefits page, clicks on the "Sabores" (food) category, opens the first promotion's detail overlay by clicking "Más información", and closes the detail overlay.

Starting URL: https://banco.santander.cl/beneficios

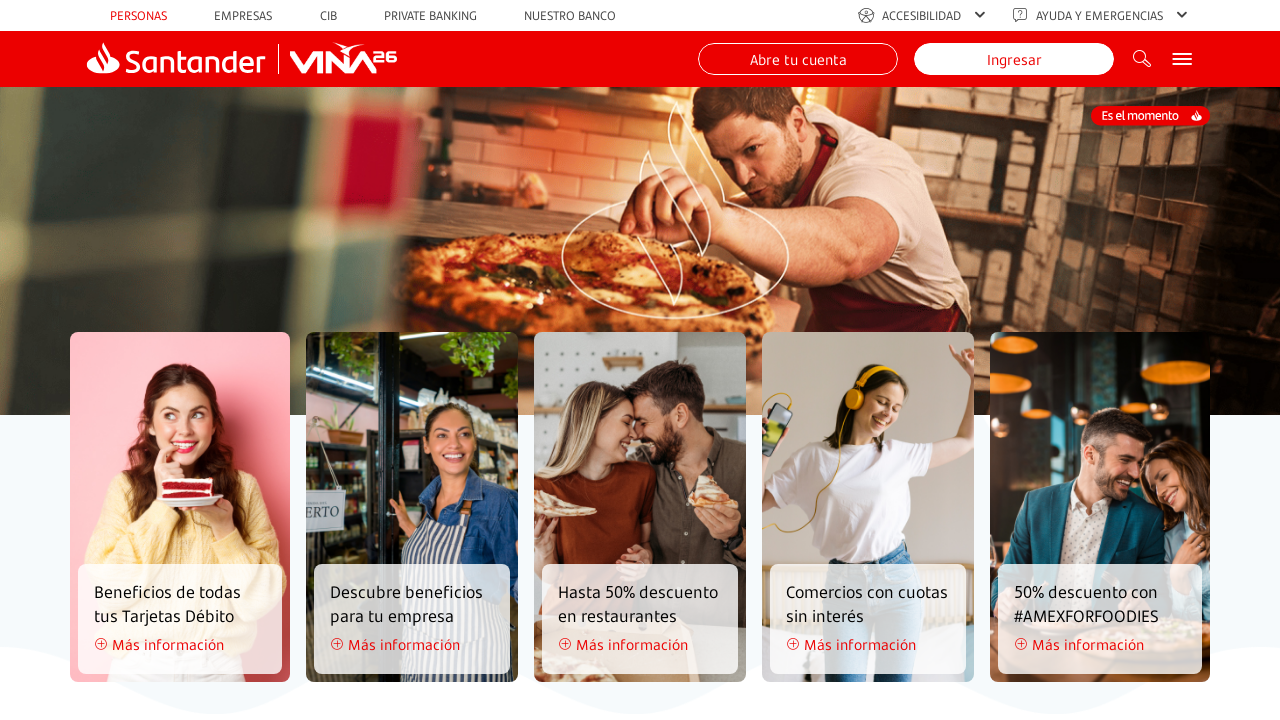

Waited for 'Sabores' category button to load
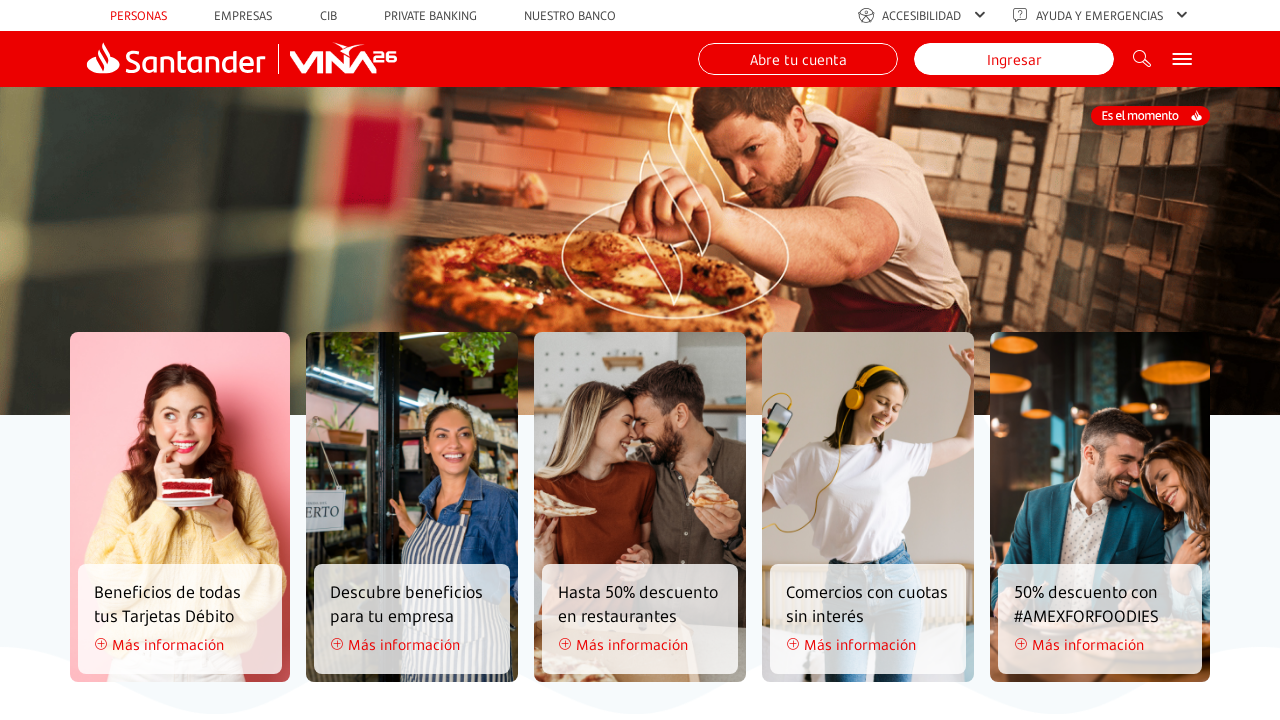

Clicked on 'Sabores' (food) category button at (545, 361) on div.cat-nav-item.cat-sabores
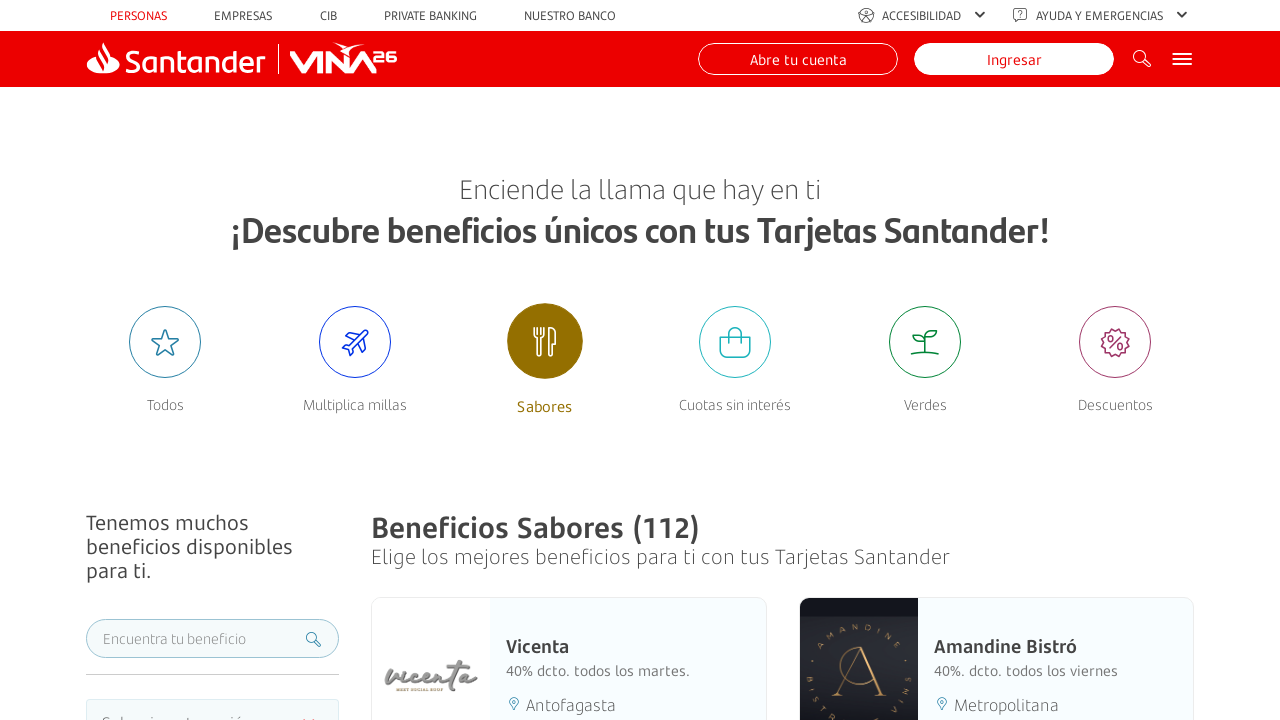

Promotions list loaded
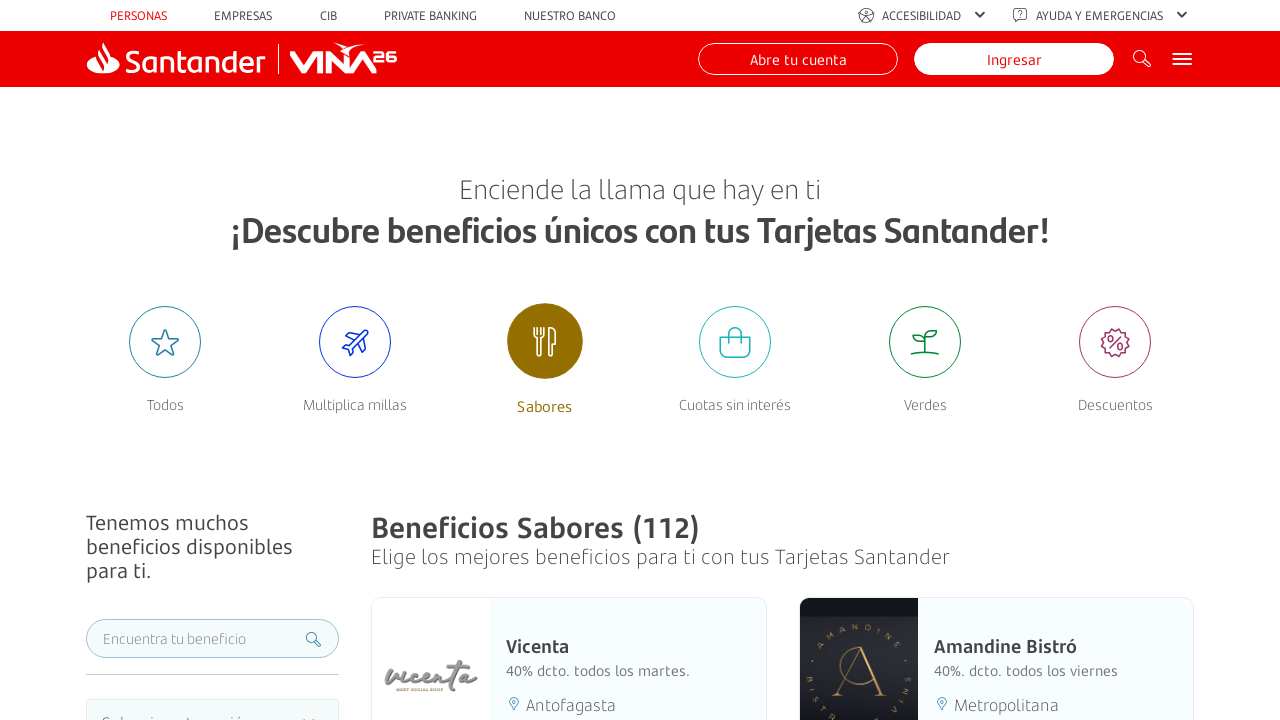

Promotion cards became visible
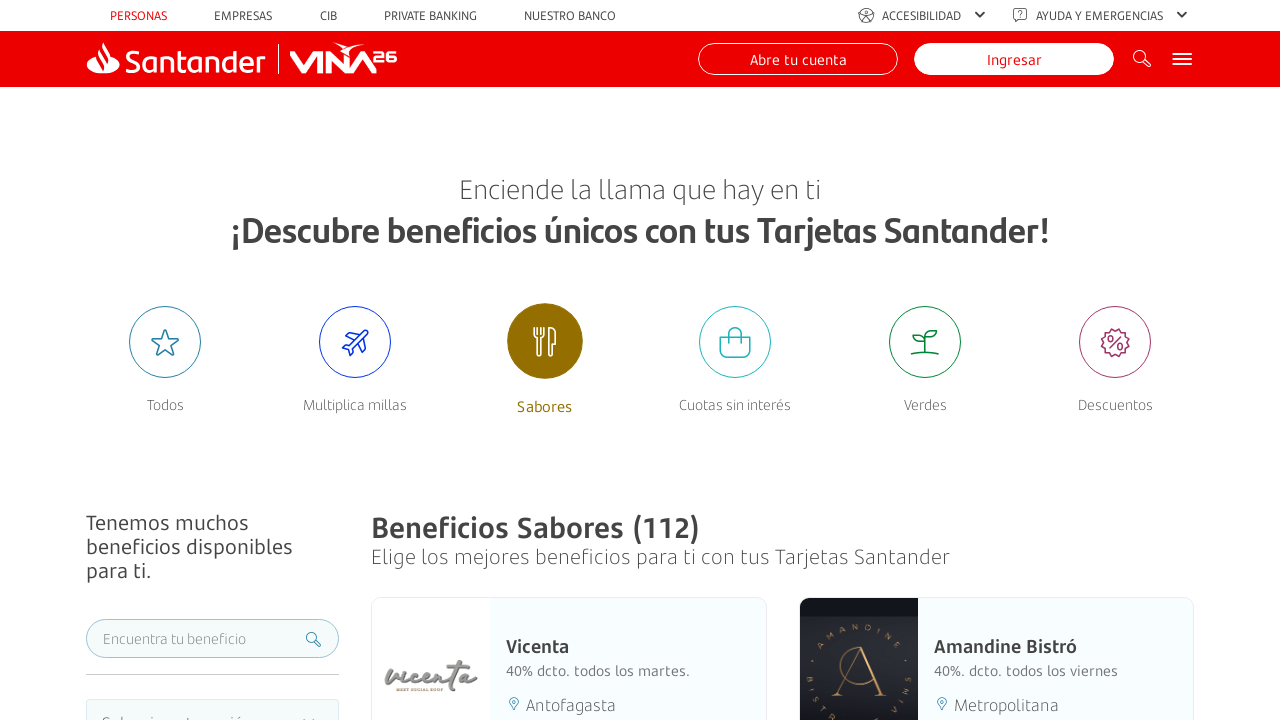

Clicked 'Más información' button for the first promotion at (436, 361) on (//div[contains(@class, 'discount-btn-mas-info')]//p[contains(text(), 'Más infor
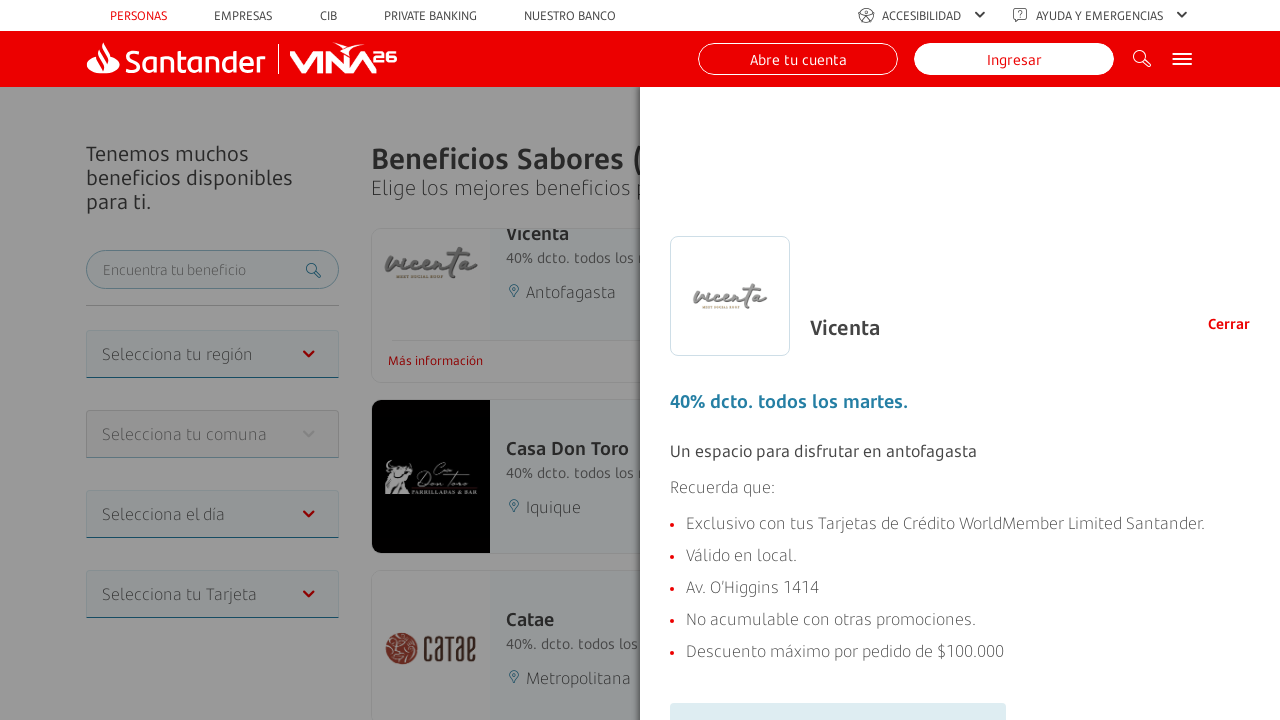

Promotion detail overlay appeared
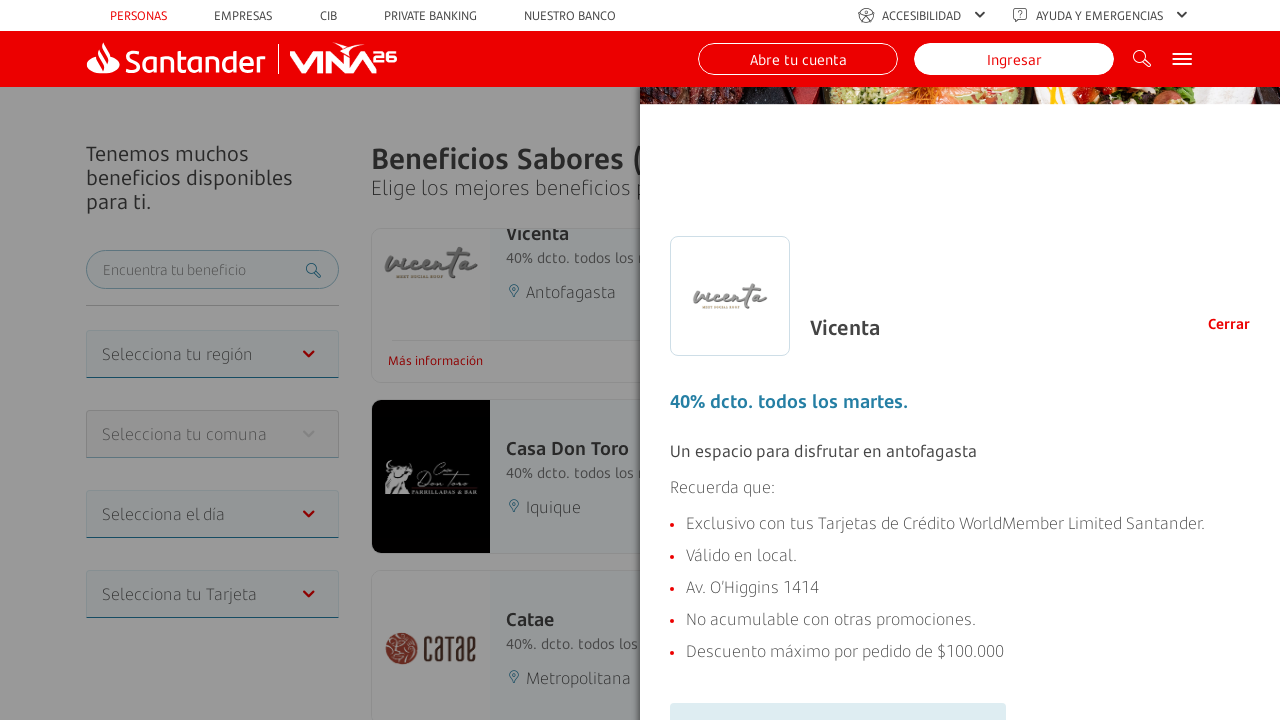

Closed the promotion detail overlay at (1229, 326) on #detail-promo .close.cursor-pointer
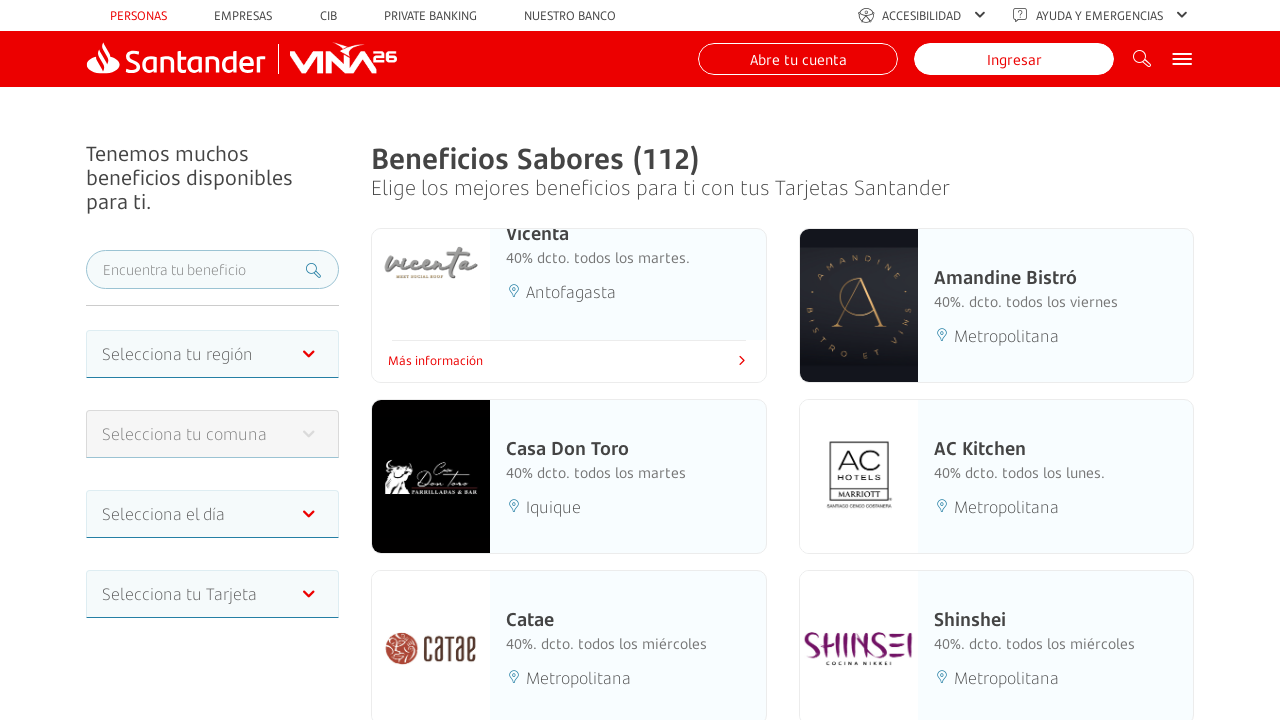

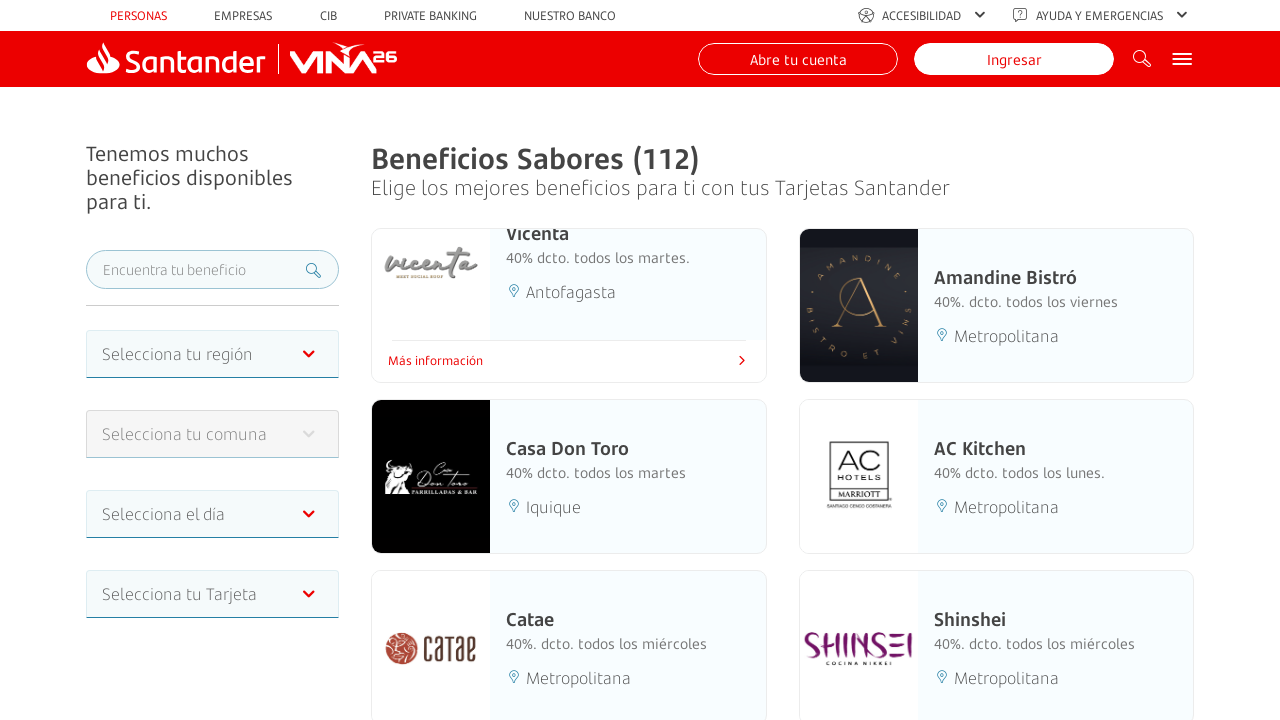